Tests that Clear completed button is hidden when no items are completed

Starting URL: https://demo.playwright.dev/todomvc

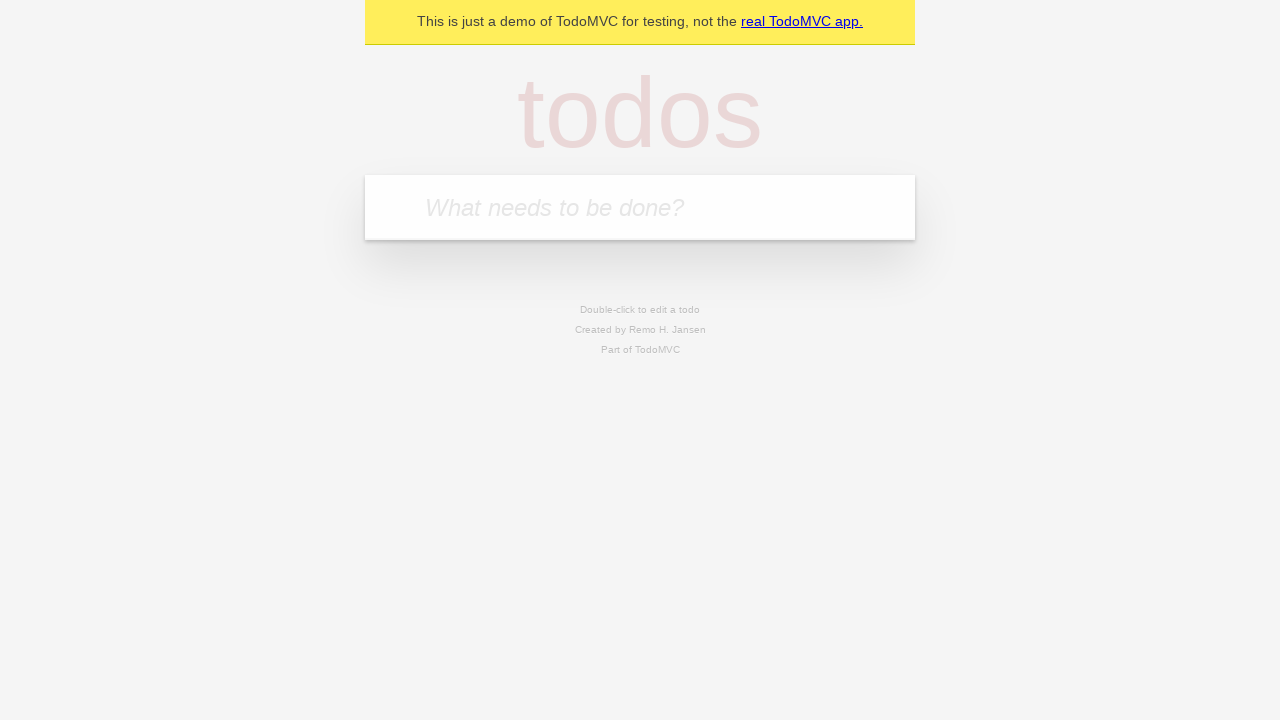

Navigated to TodoMVC demo page
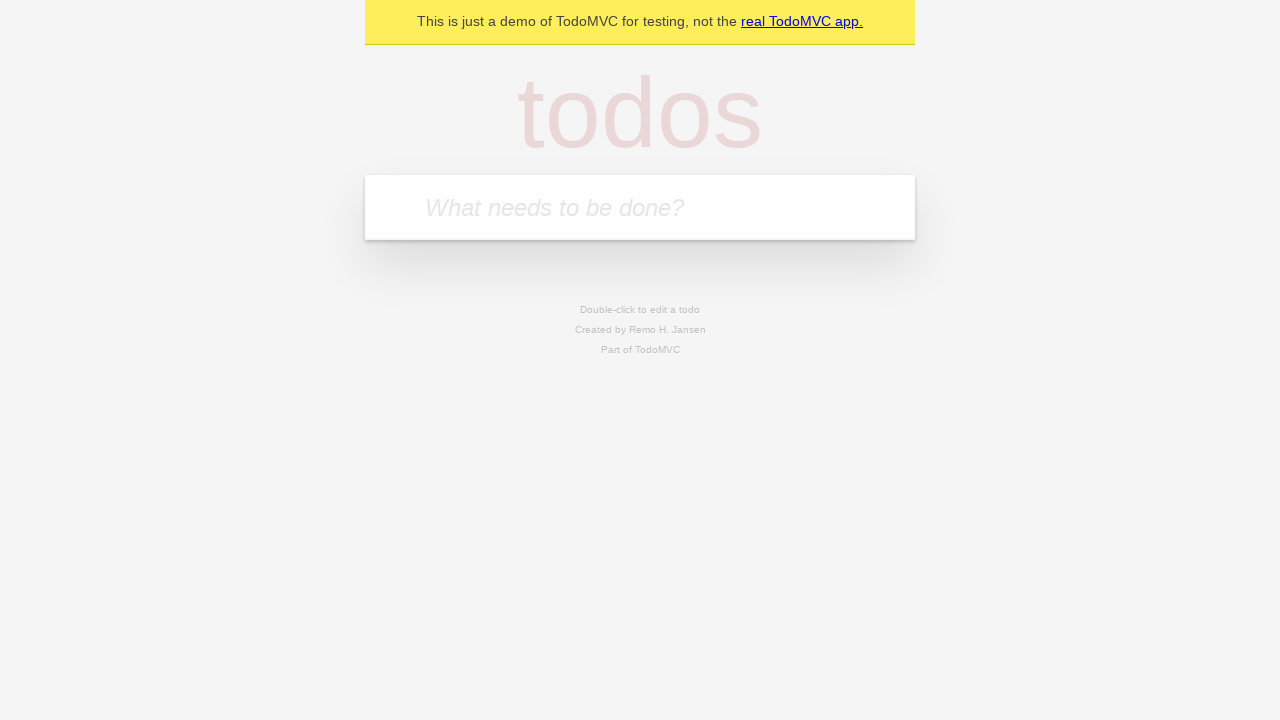

Located the todo input field
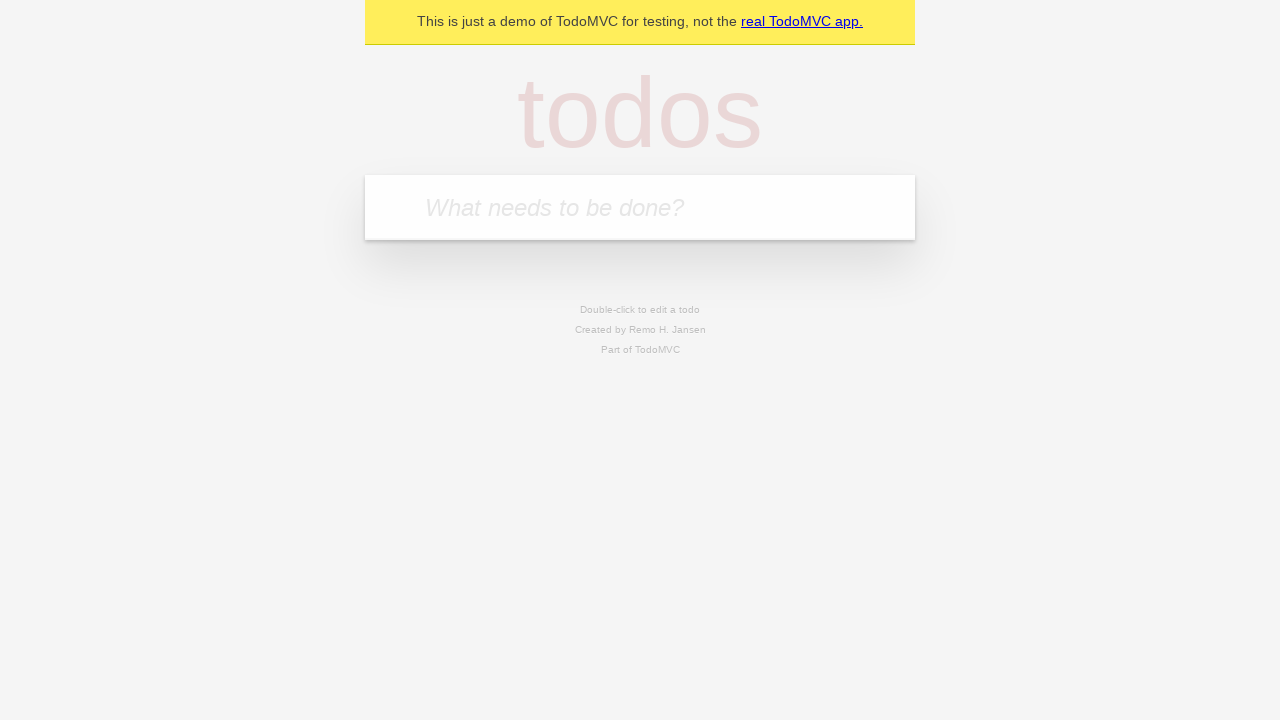

Filled input with 'buy some cheese' on internal:attr=[placeholder="What needs to be done?"i]
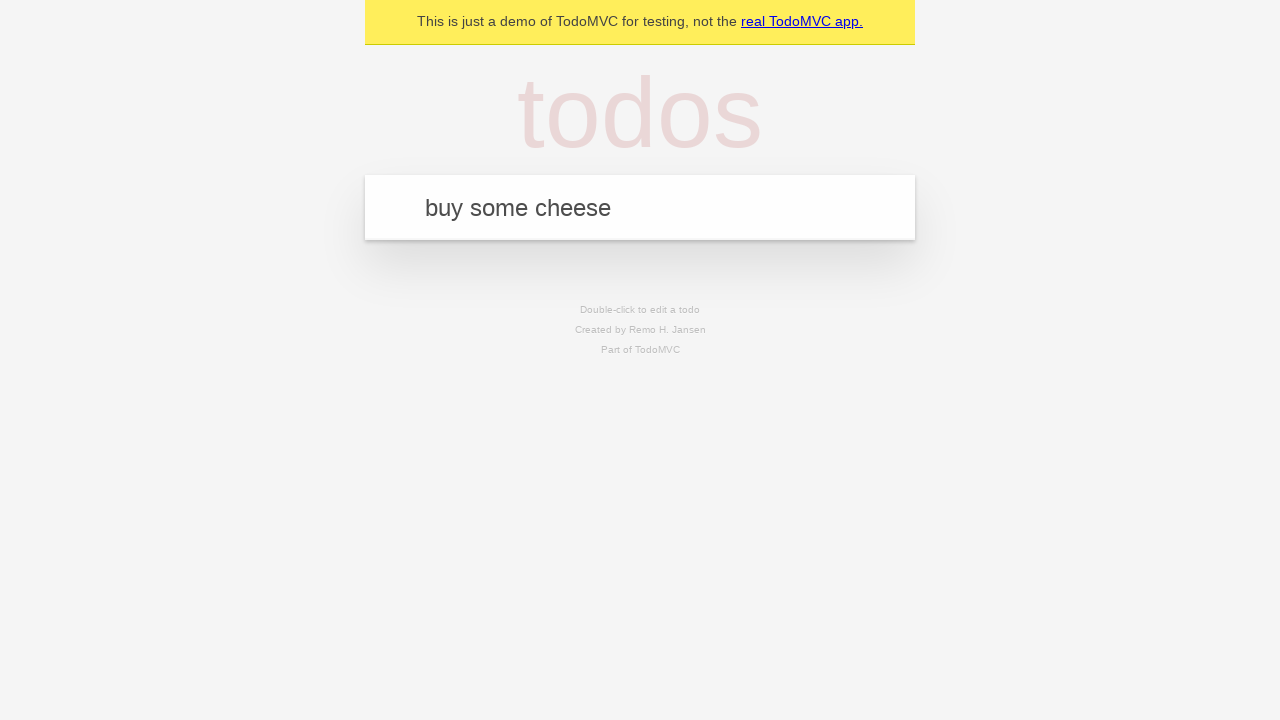

Pressed Enter to create first todo on internal:attr=[placeholder="What needs to be done?"i]
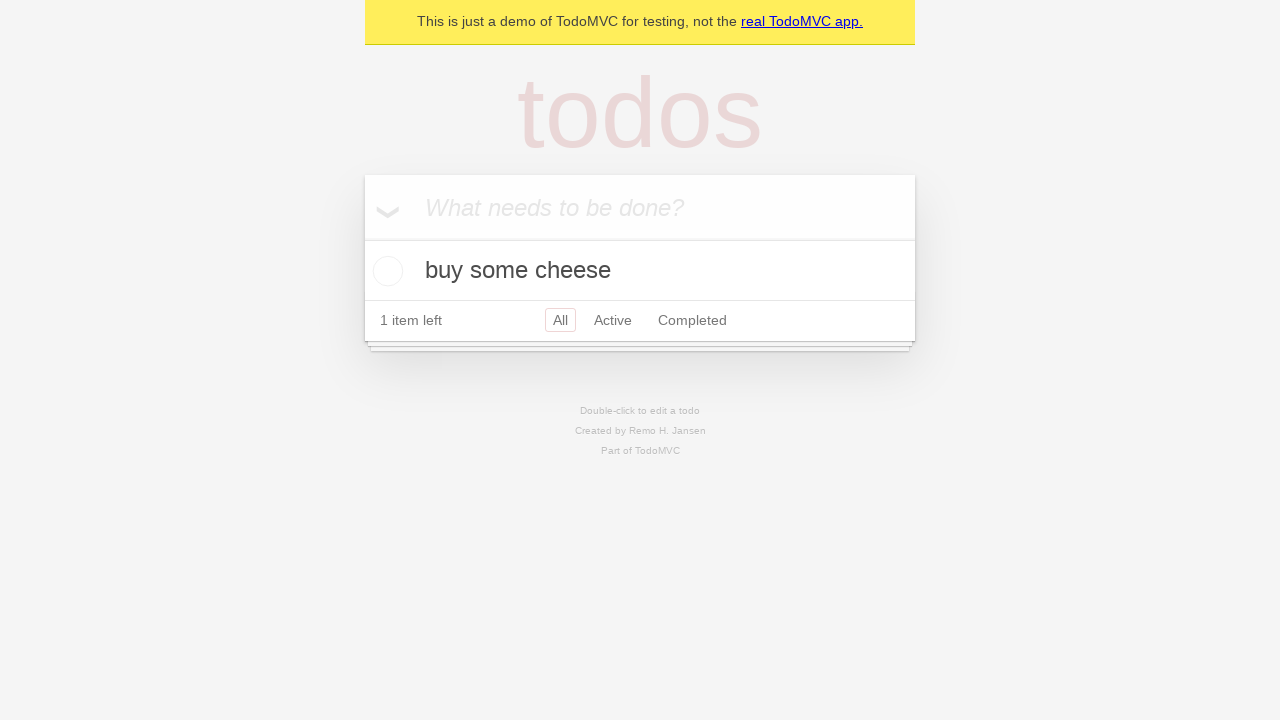

Filled input with 'feed the cat' on internal:attr=[placeholder="What needs to be done?"i]
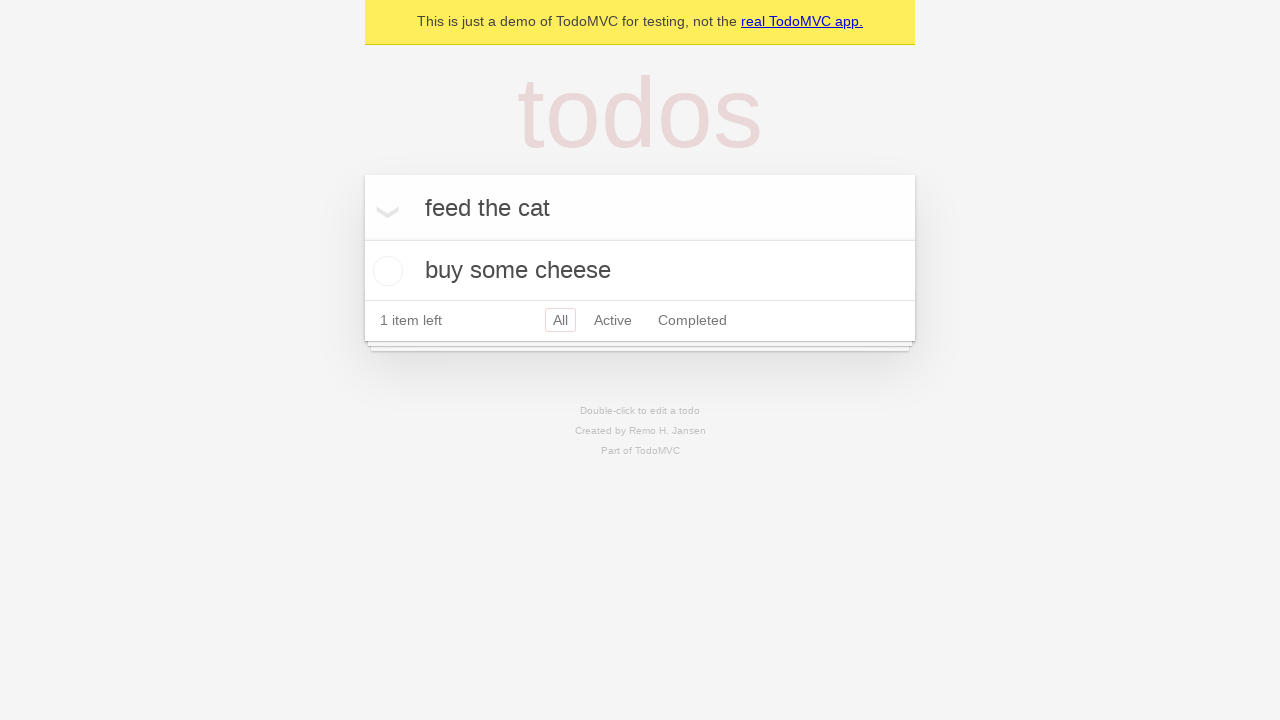

Pressed Enter to create second todo on internal:attr=[placeholder="What needs to be done?"i]
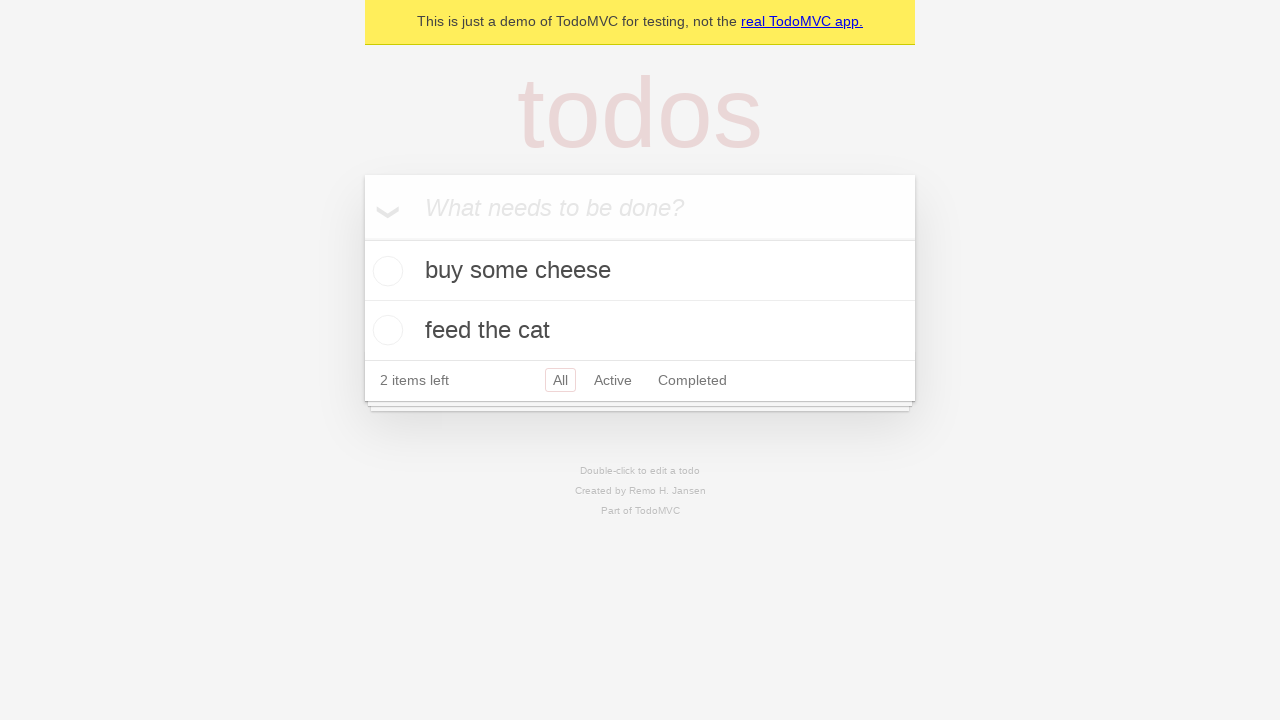

Filled input with 'book a doctors appointment' on internal:attr=[placeholder="What needs to be done?"i]
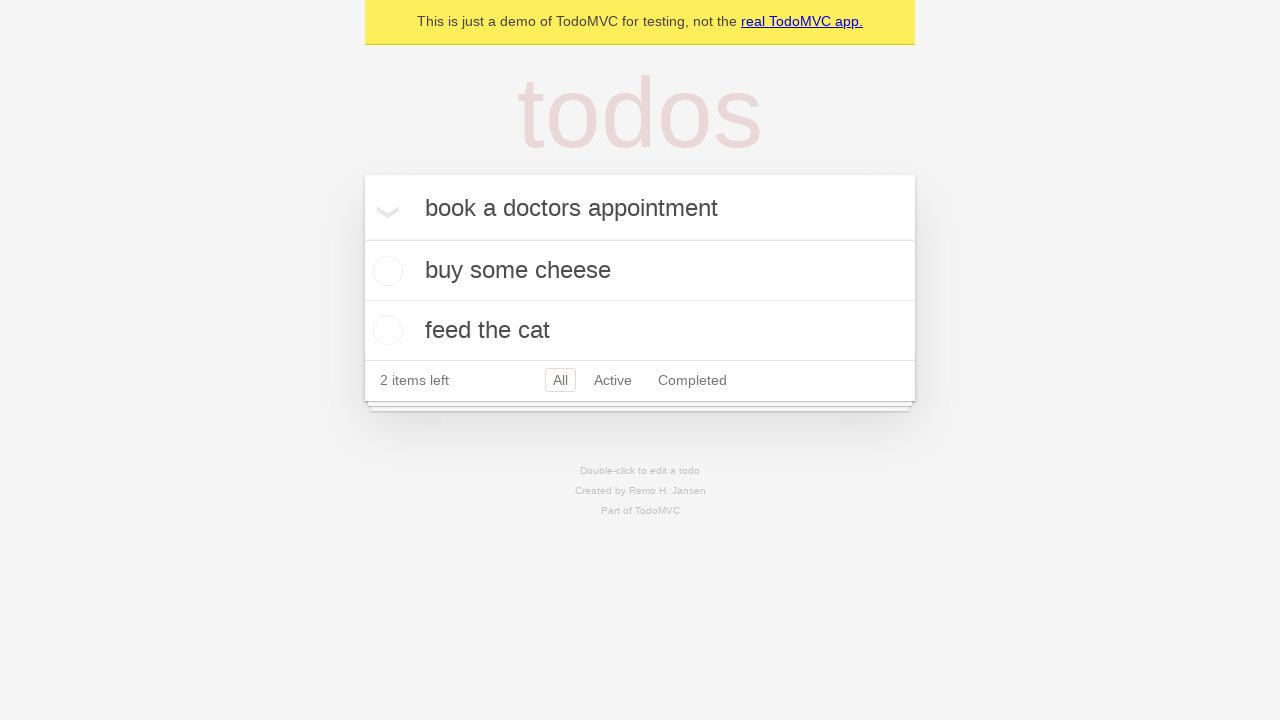

Pressed Enter to create third todo on internal:attr=[placeholder="What needs to be done?"i]
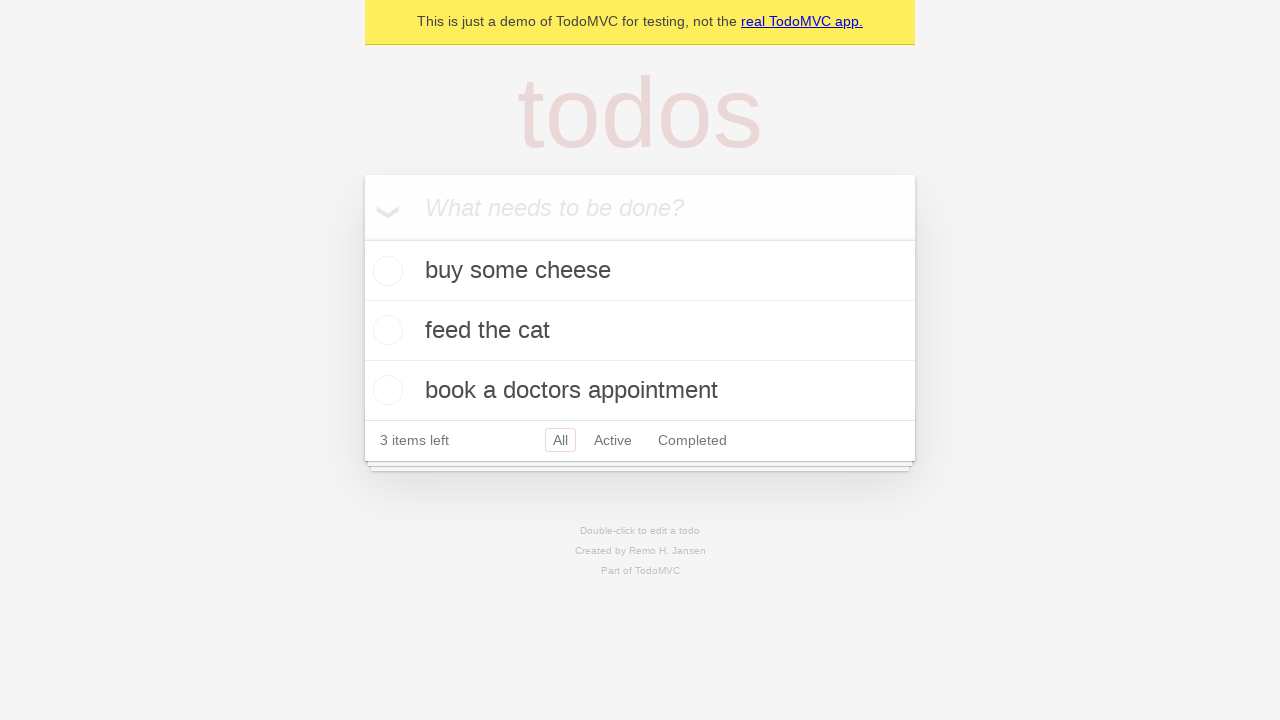

Checked the first todo as completed at (385, 271) on .todo-list li .toggle >> nth=0
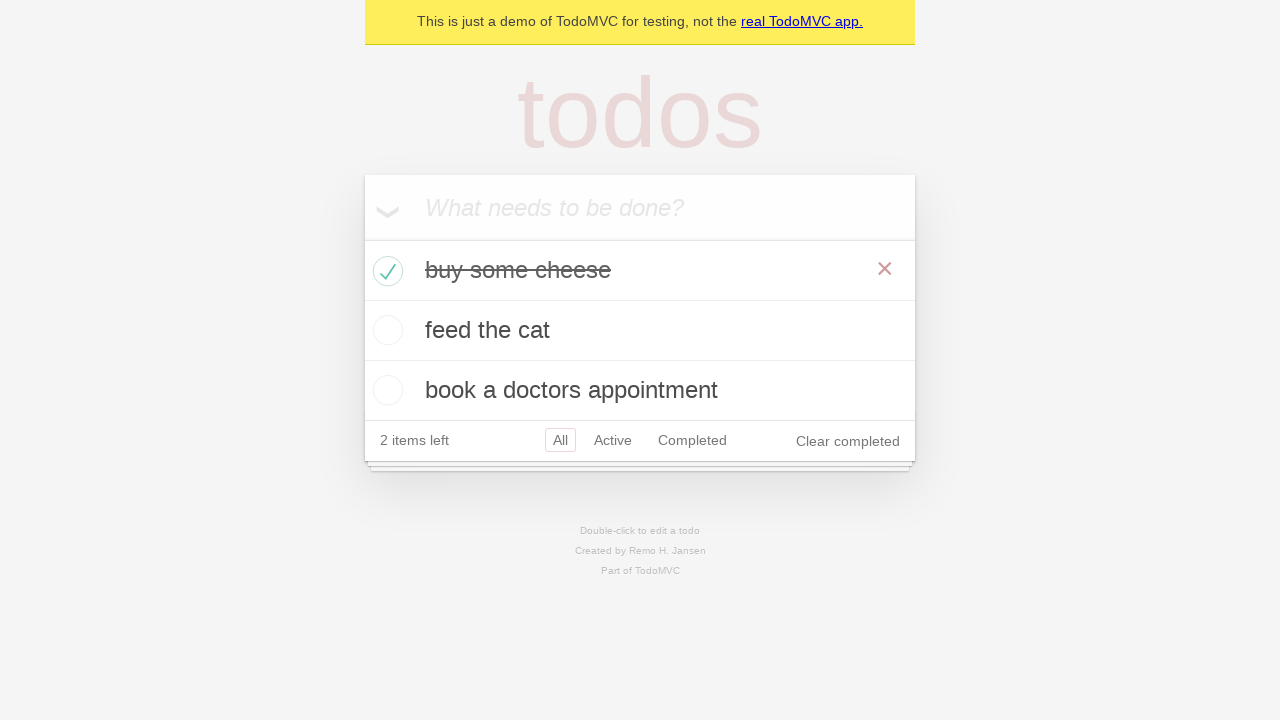

Clicked Clear completed button at (848, 441) on internal:role=button[name="Clear completed"i]
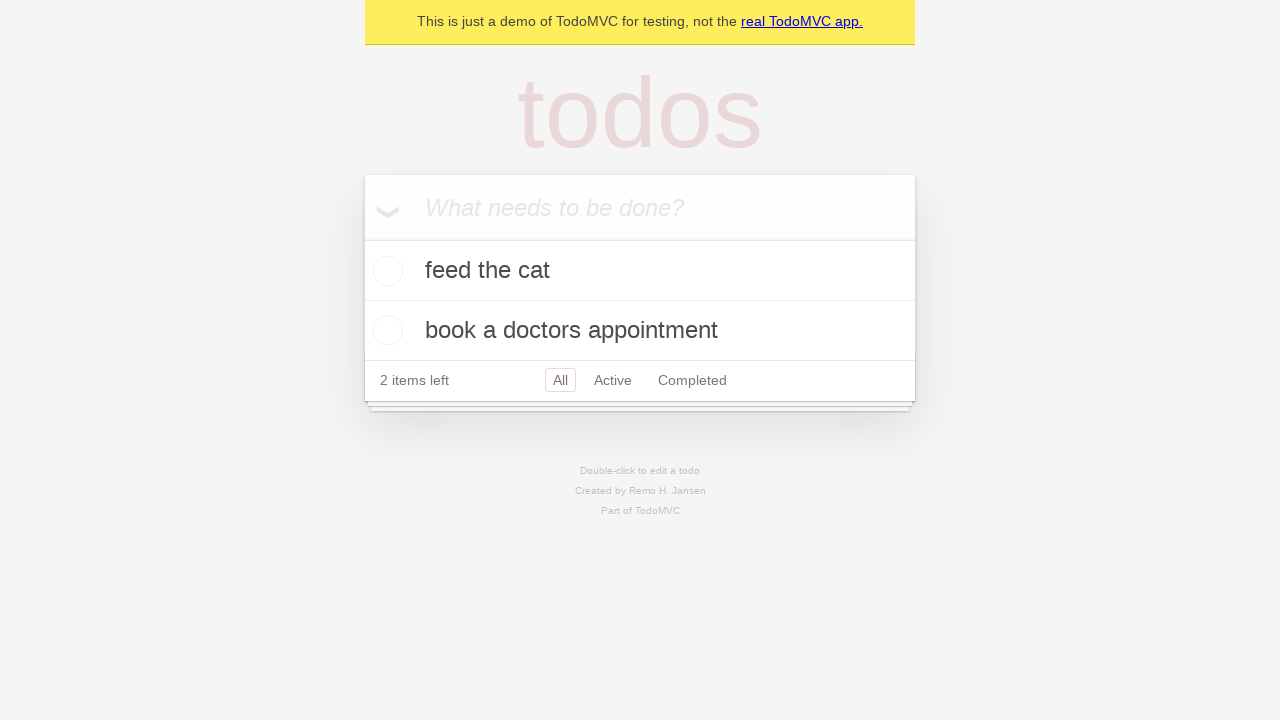

Verified Clear completed button is hidden when no items are completed
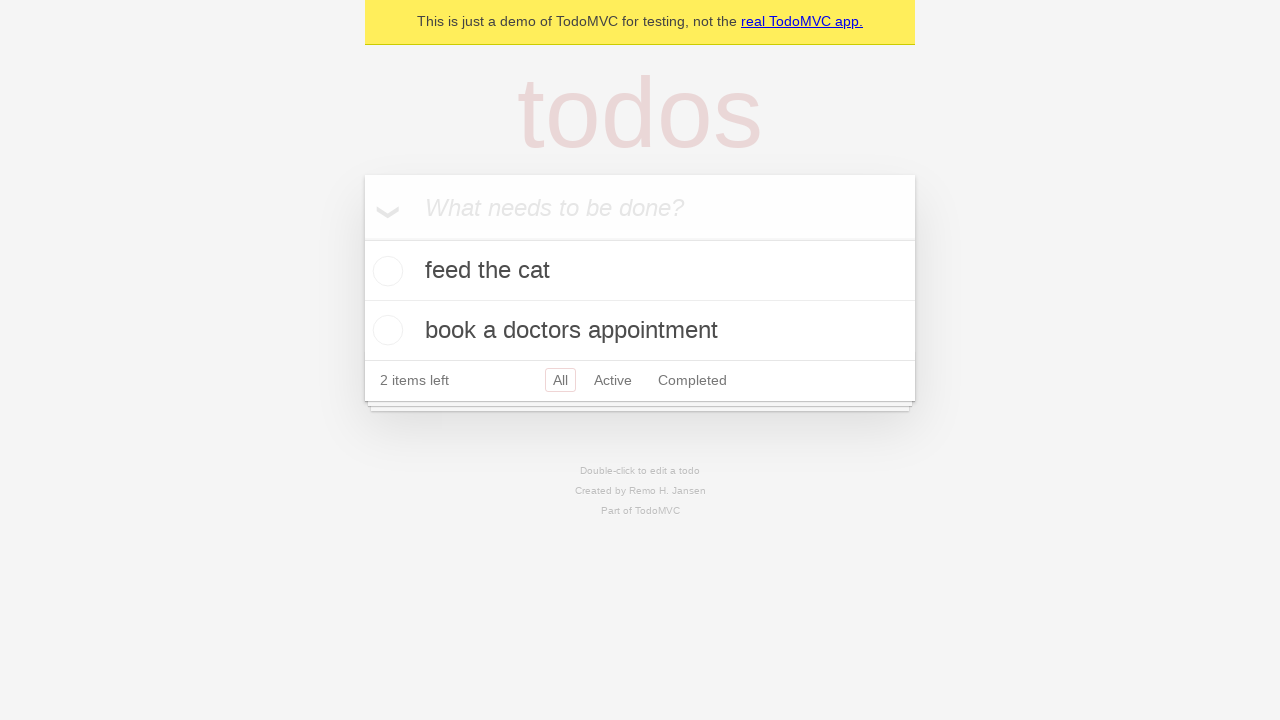

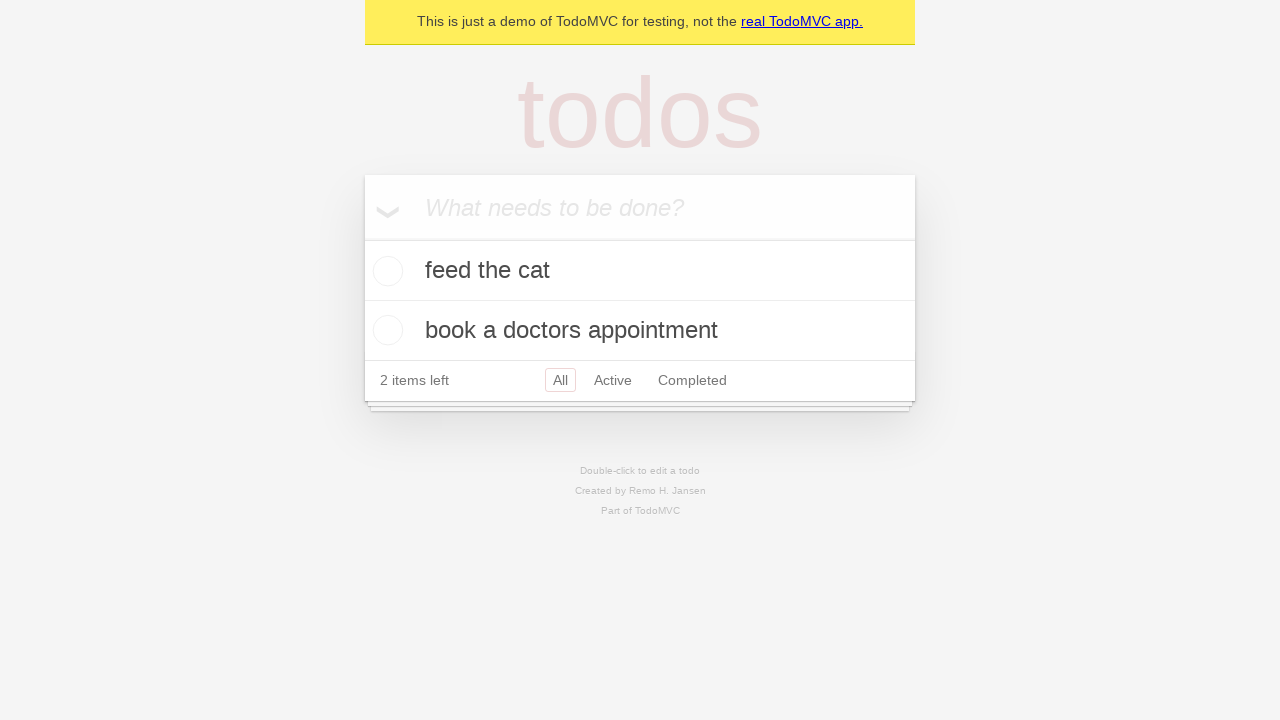